Tests dynamic loading functionality by clicking a start button and verifying that "Hello World!" text appears after the content loads (with 5 second wait).

Starting URL: https://automationfc.github.io/dynamic-loading/

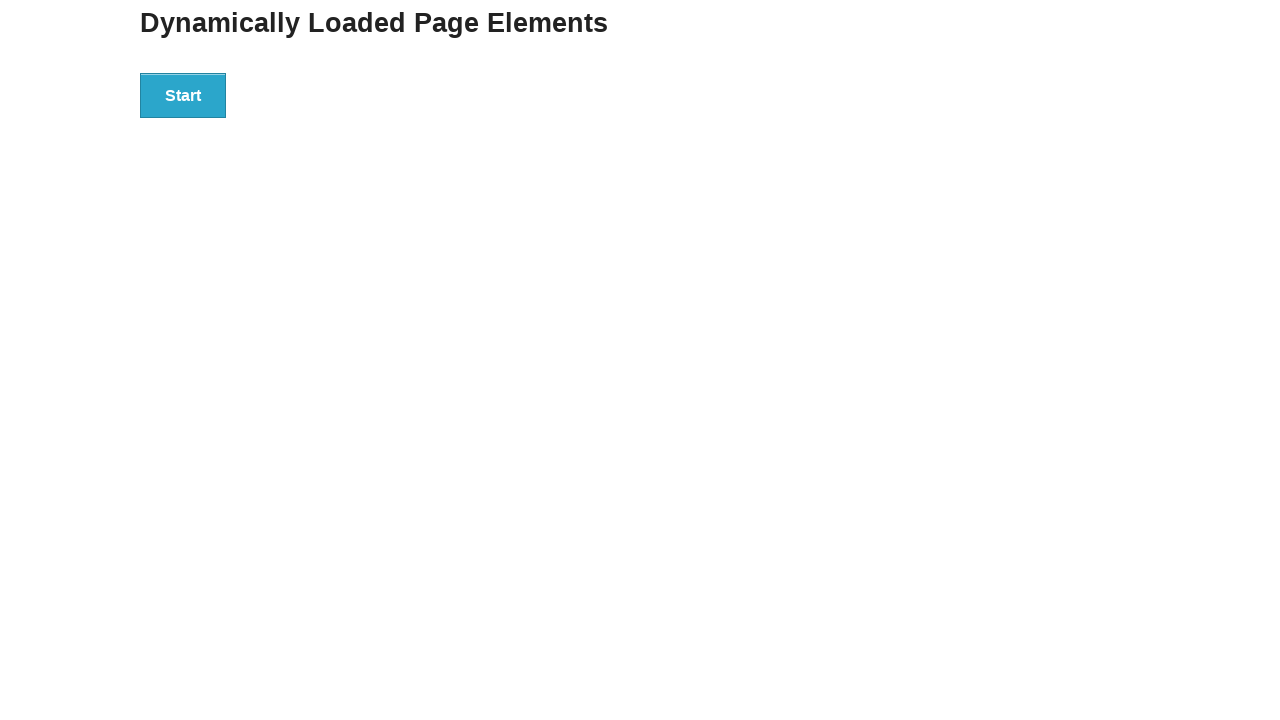

Clicked start button to trigger dynamic loading at (183, 95) on div#start button
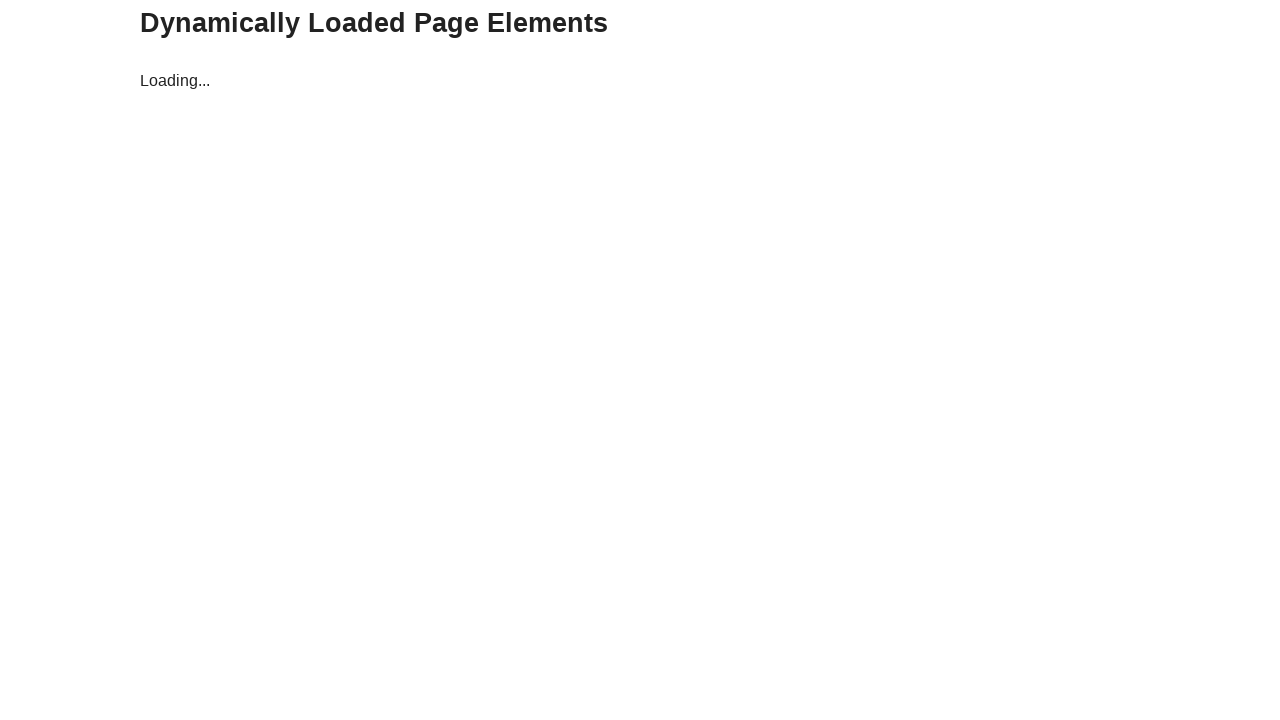

Waited for finish element to load after 5 second delay
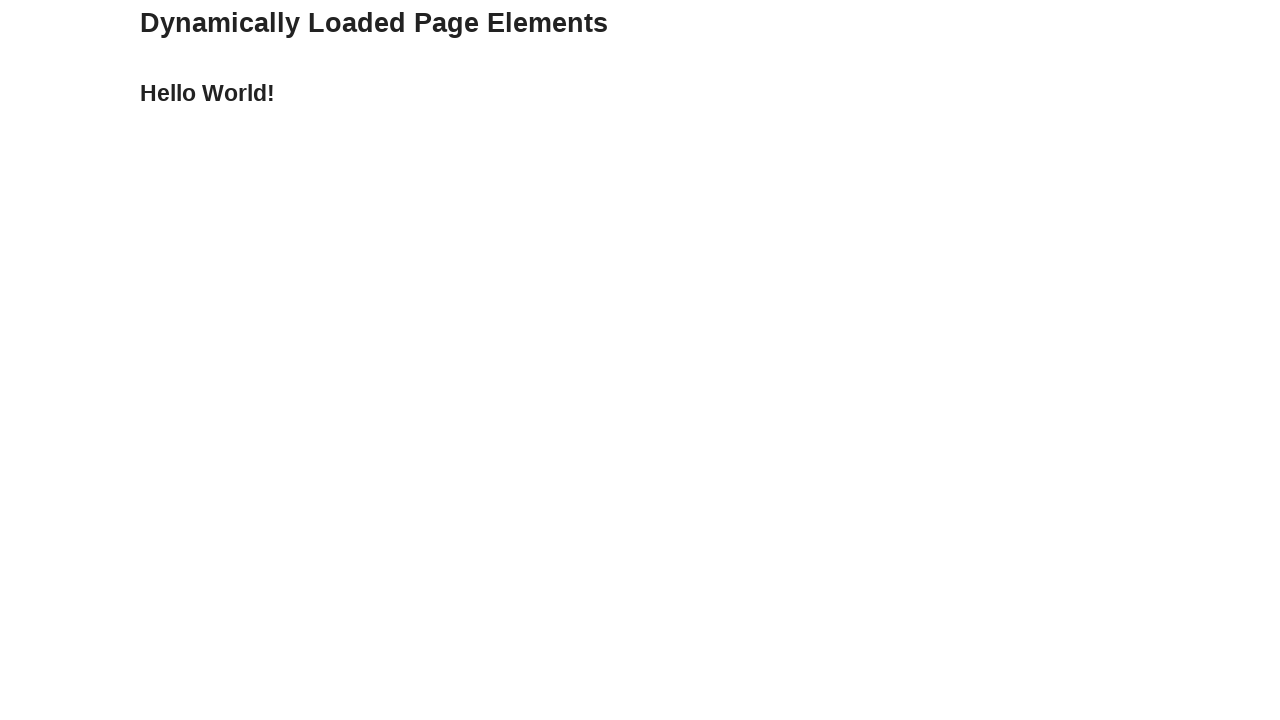

Verified 'Hello World!' text appeared in finish element
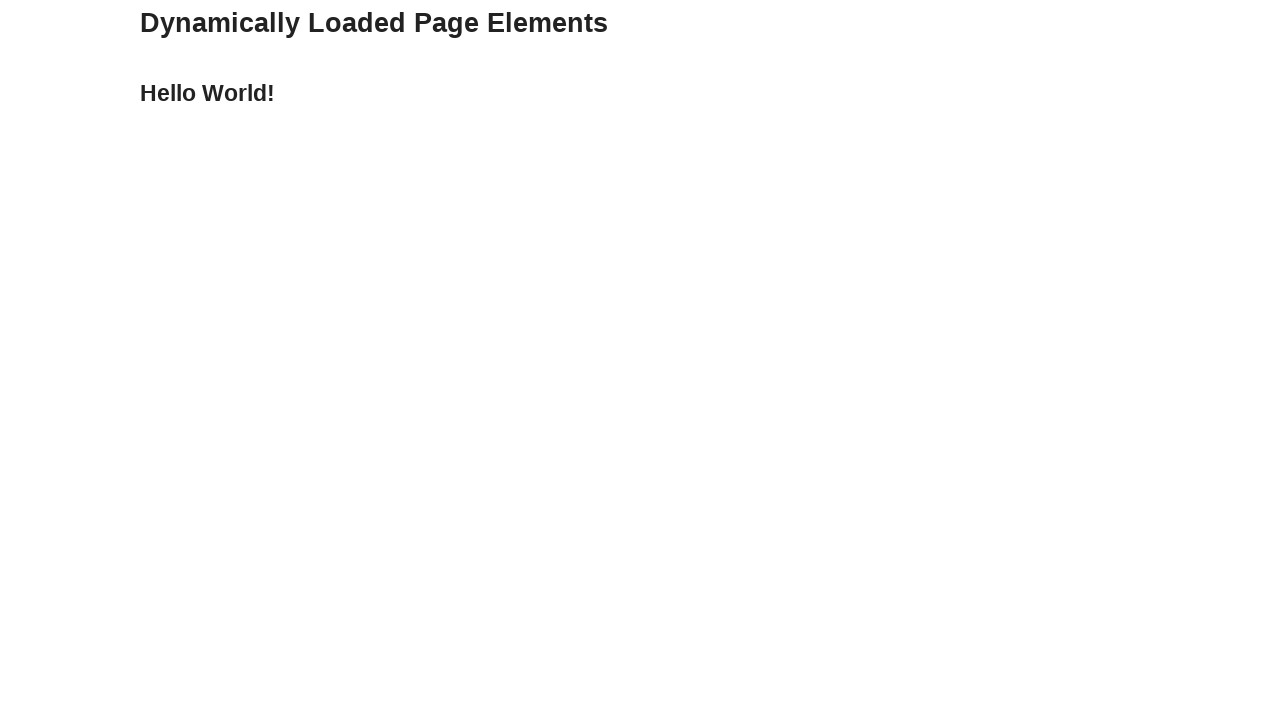

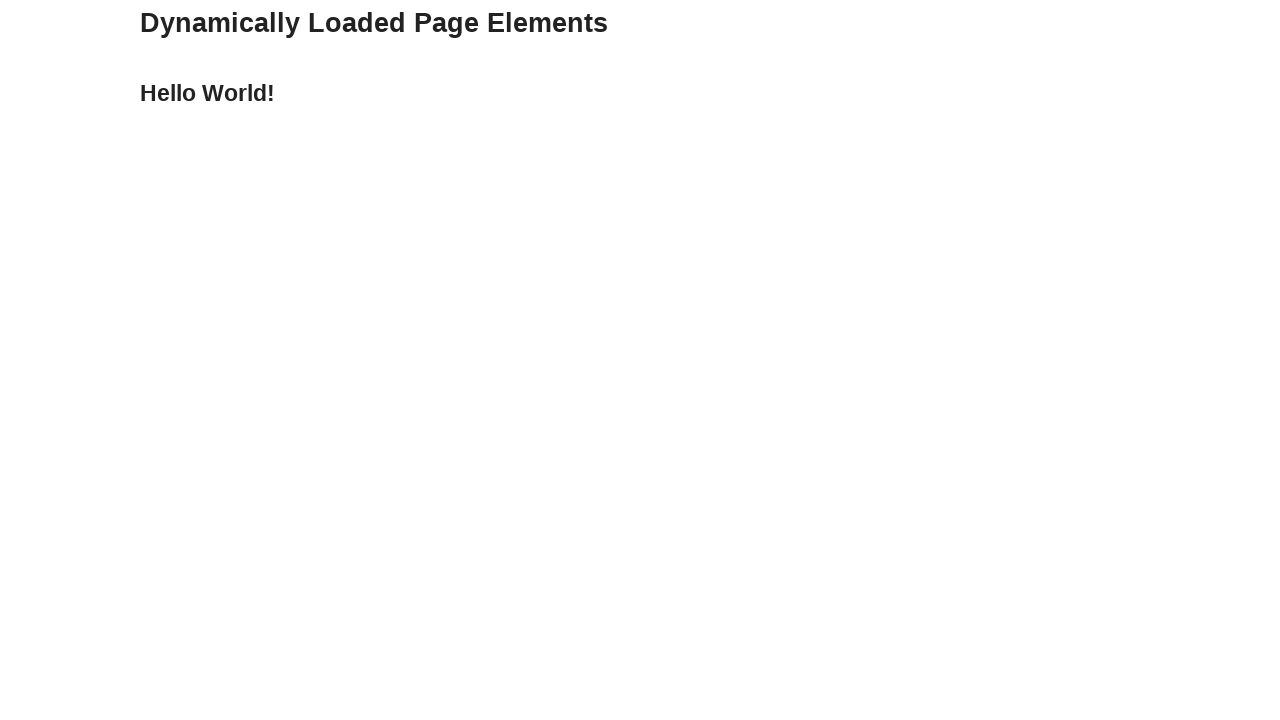